Opens Opera browser and navigates to OrangeHRM demo site

Starting URL: https://opensource-demo.orangehrmlive.com/

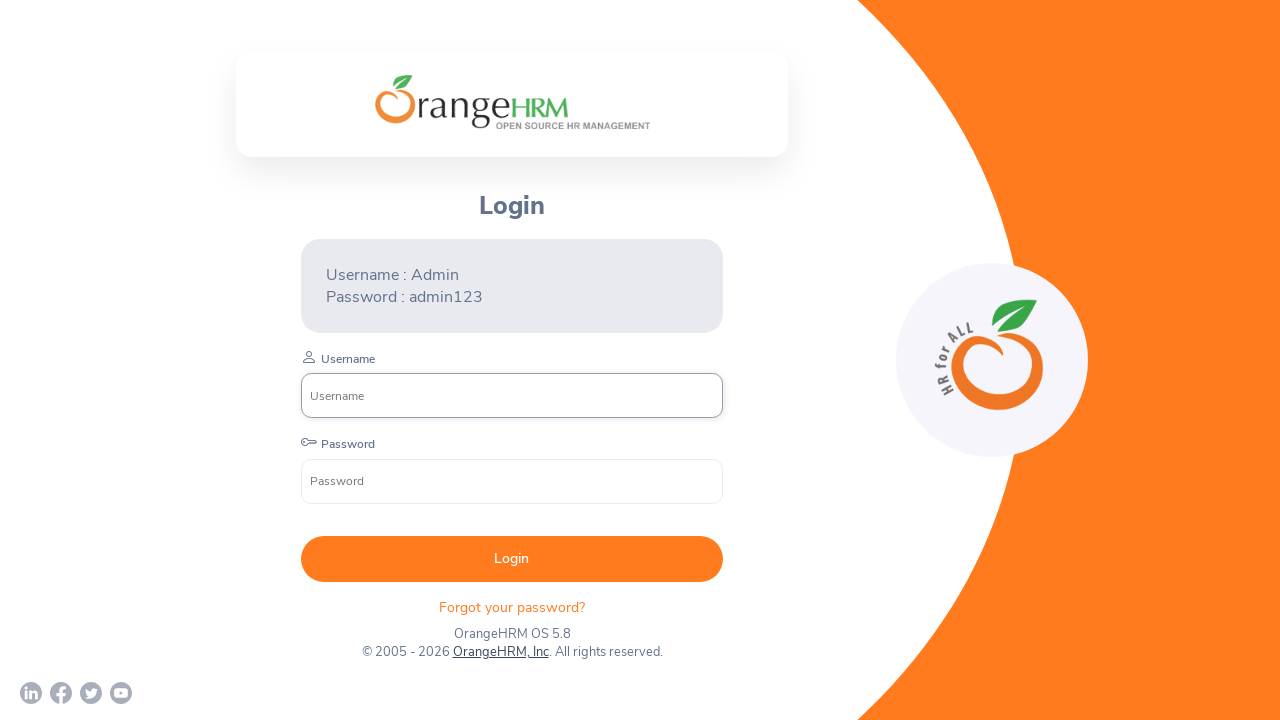

Waited for OrangeHRM demo site to load with networkidle state
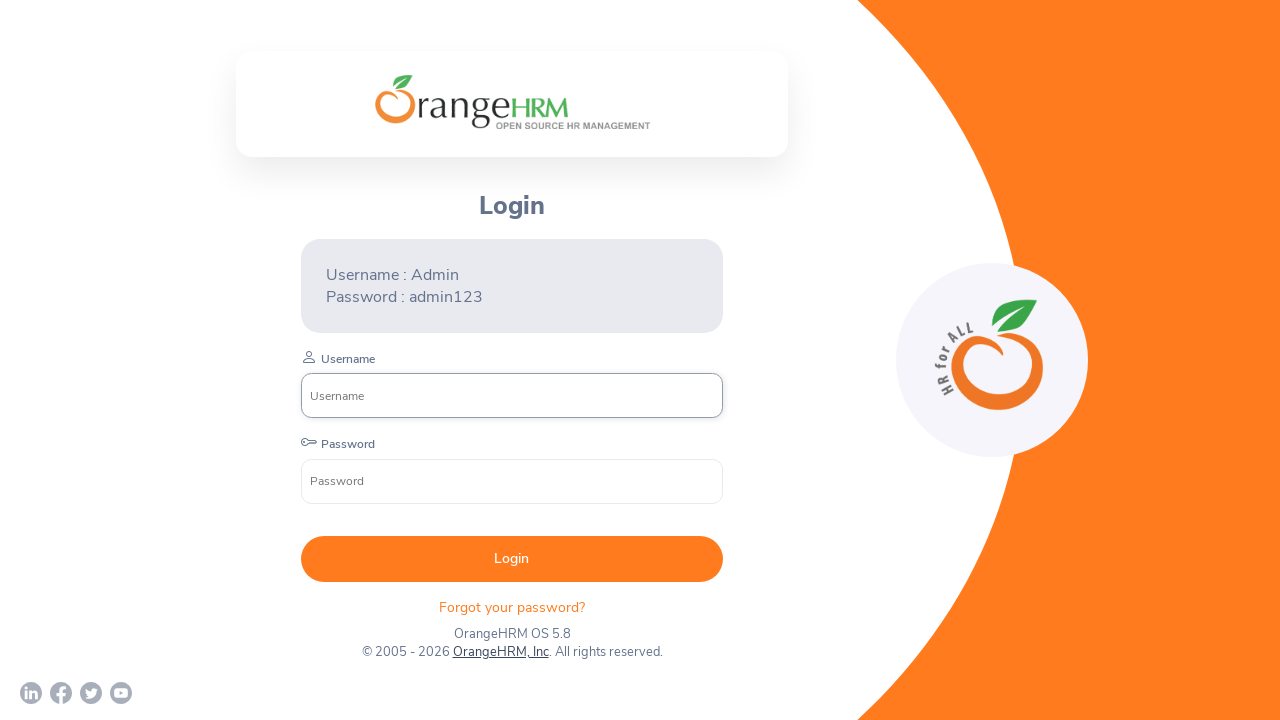

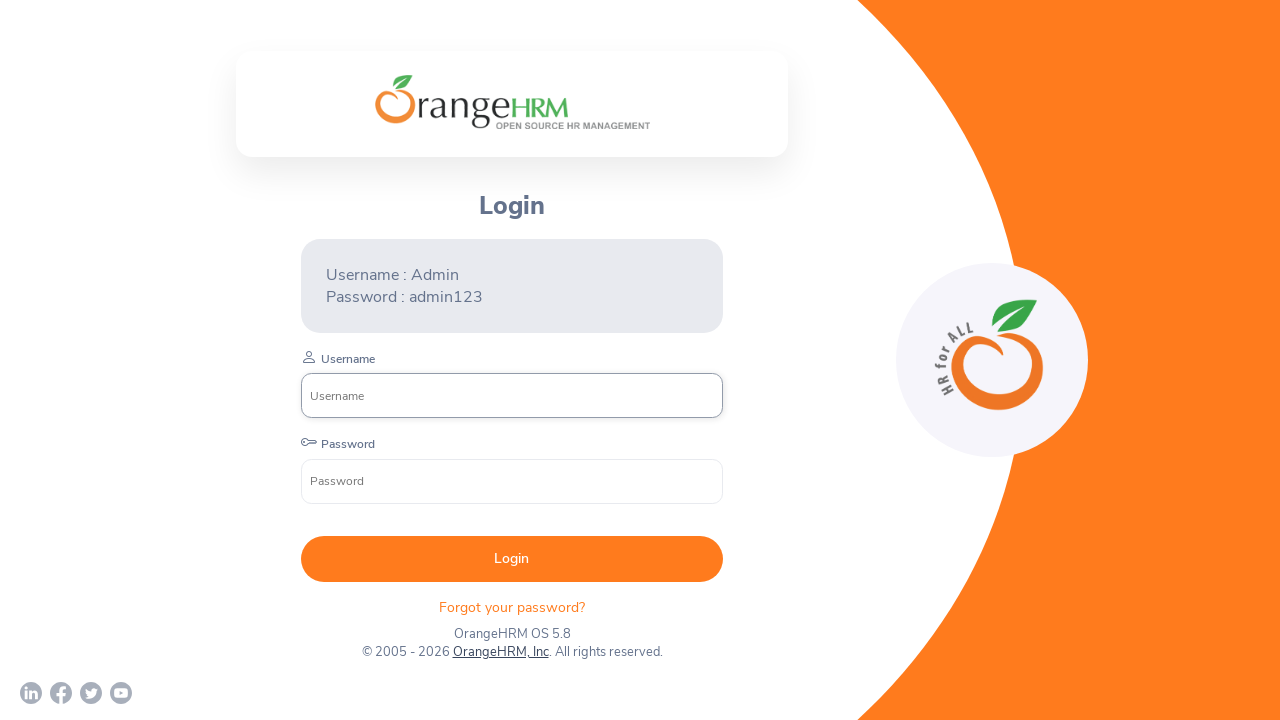